Tests frame switching functionality by navigating between multiple frames and nested frames, filling text inputs in each frame, and clicking an element in a nested iframe.

Starting URL: https://ui.vision/demo/webtest/frames/

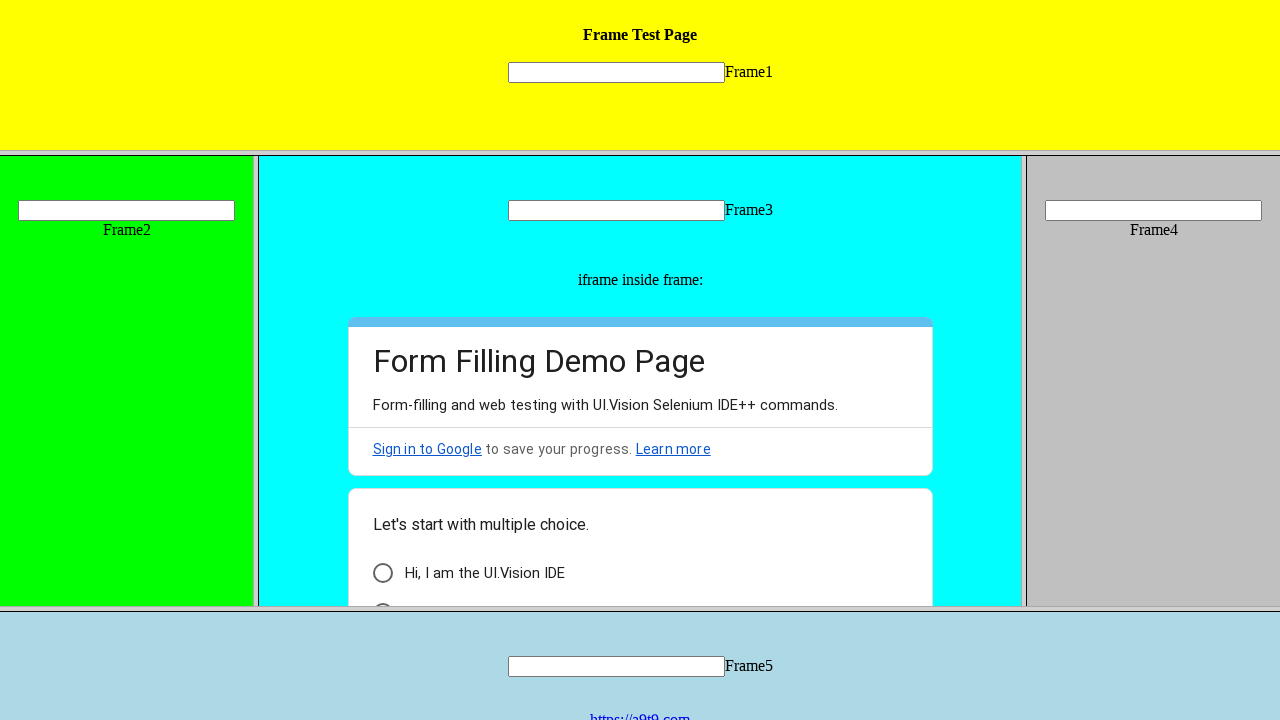

Located frame 1 (frame_1.html)
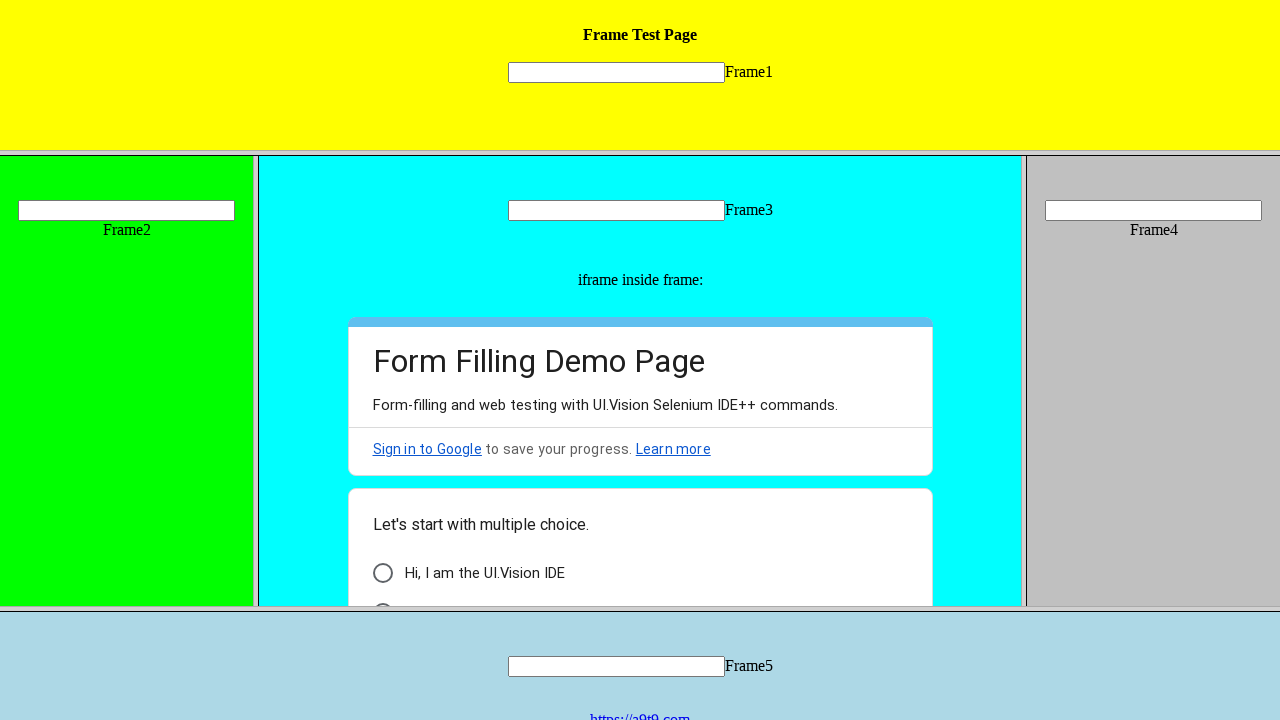

Filled text input in frame 1 with 'Rahul' on frame[src='frame_1.html'] >> internal:control=enter-frame >> input[name='mytext1
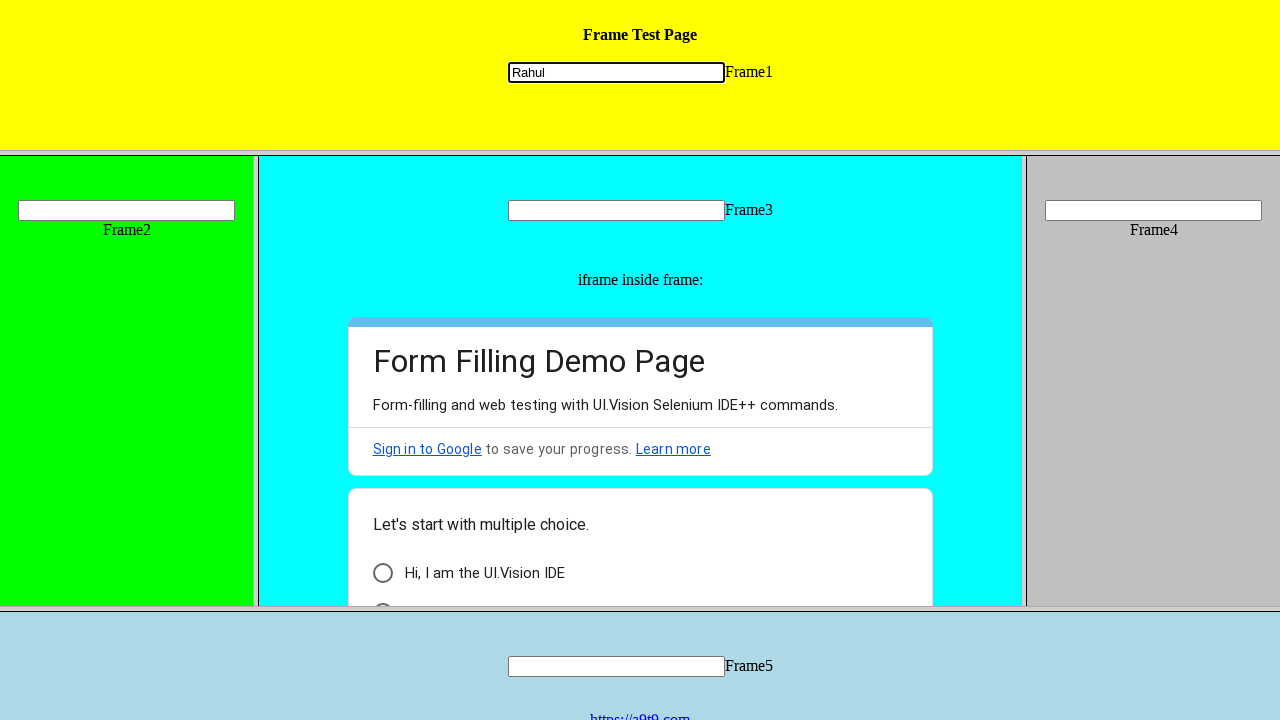

Located frame 2 (frame_2.html)
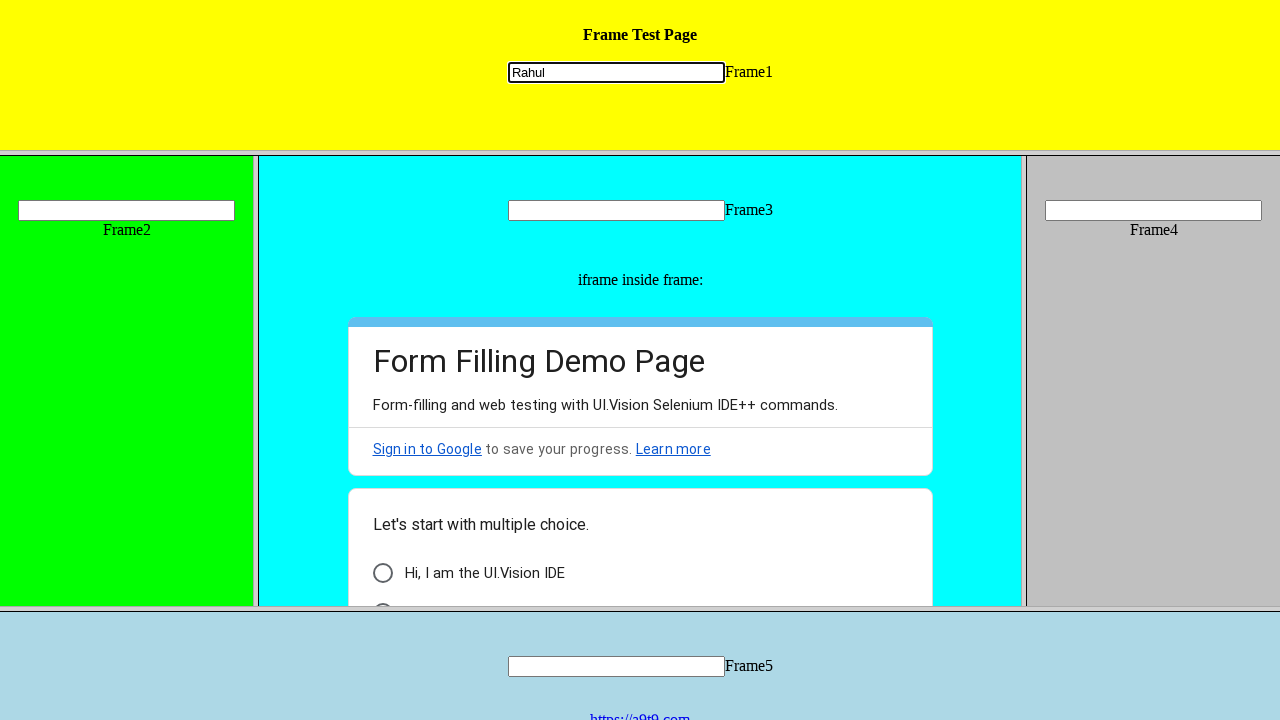

Filled text input in frame 2 with 'Thrupthi' on frame[src='frame_2.html'] >> internal:control=enter-frame >> input[name='mytext2
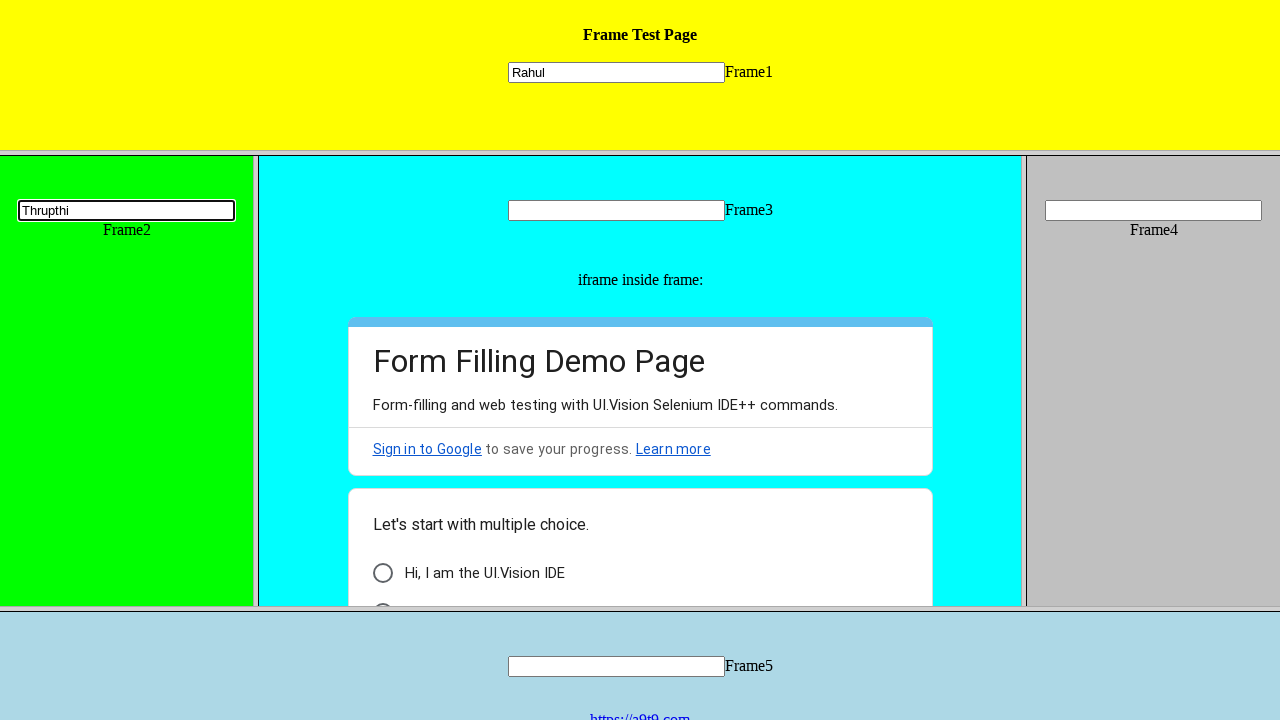

Located frame 3 (frame_3.html)
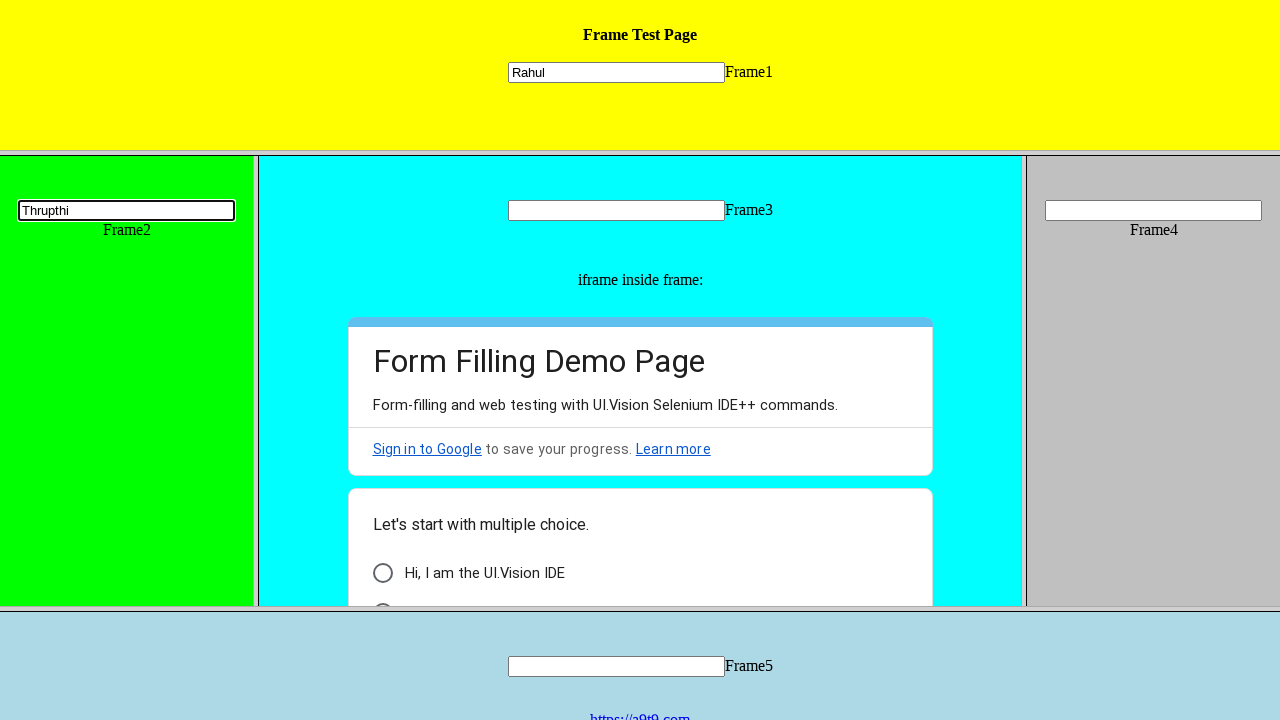

Filled text input in frame 3 with 'Rahul Thrupthi' on frame[src='frame_3.html'] >> internal:control=enter-frame >> input[name='mytext3
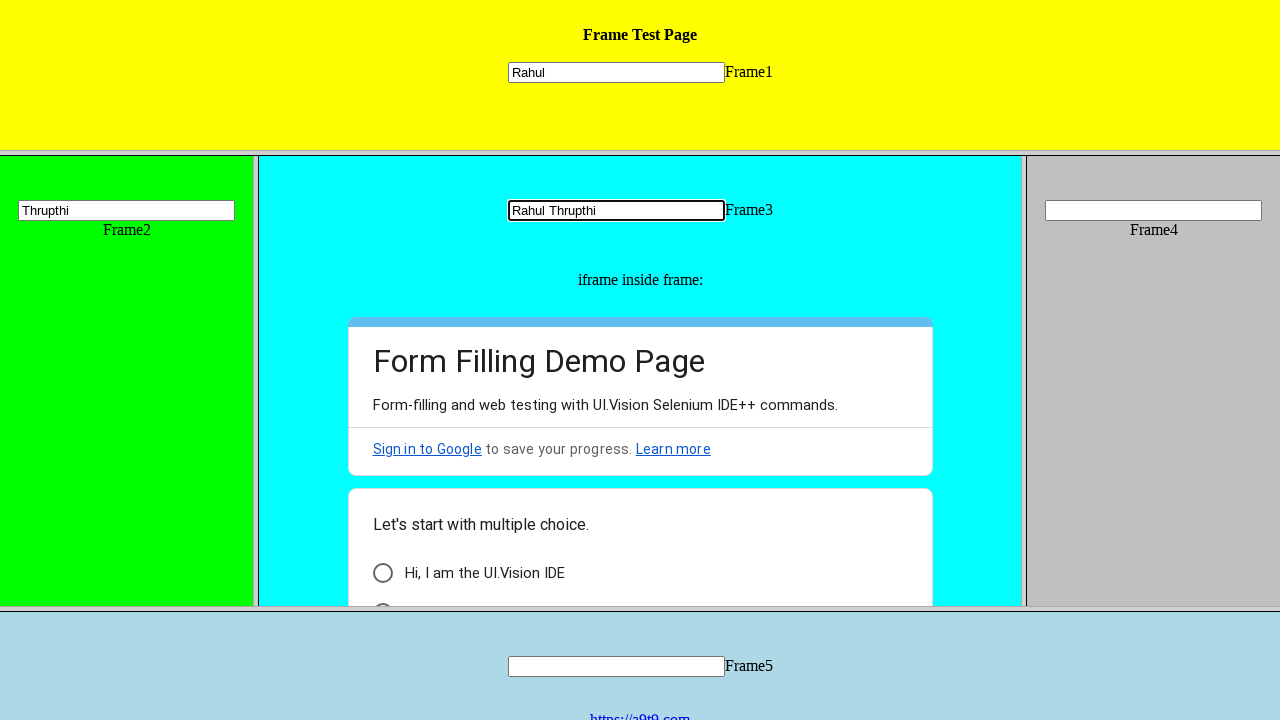

Located nested iframe within frame 3
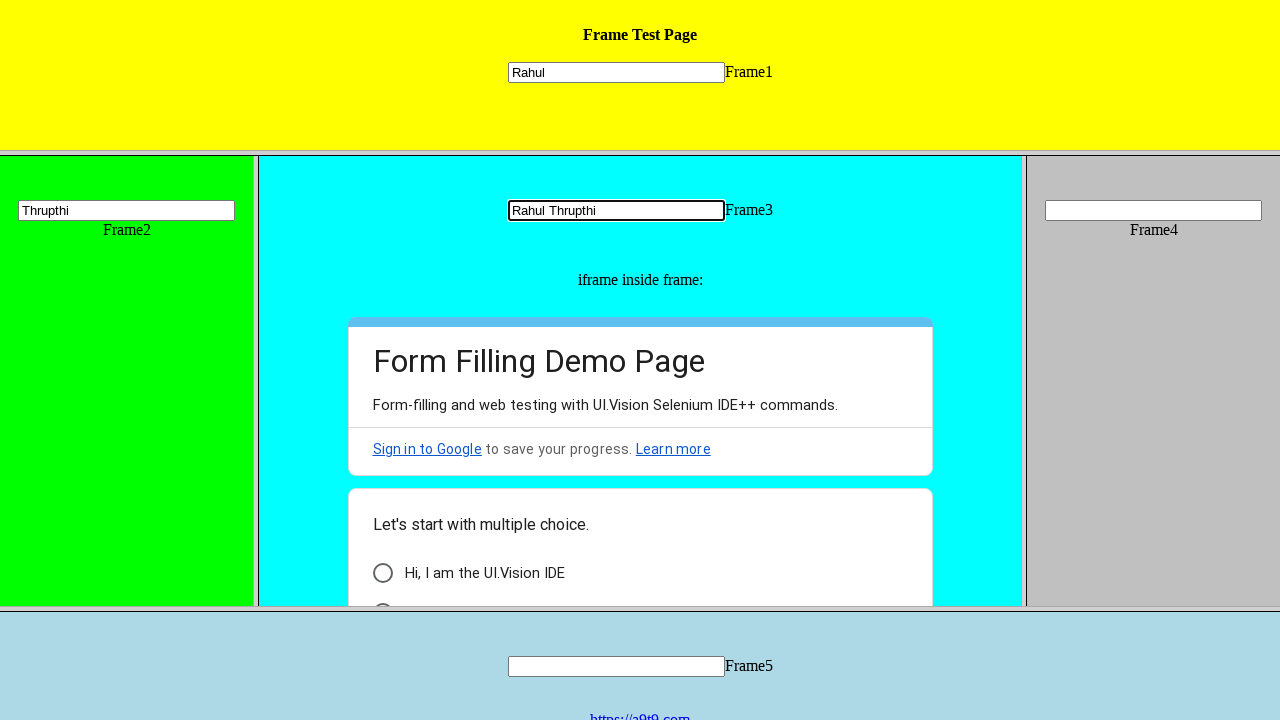

Clicked element in nested iframe within frame 3 at (382, 596) on frame[src='frame_3.html'] >> internal:control=enter-frame >> iframe >> nth=0 >> 
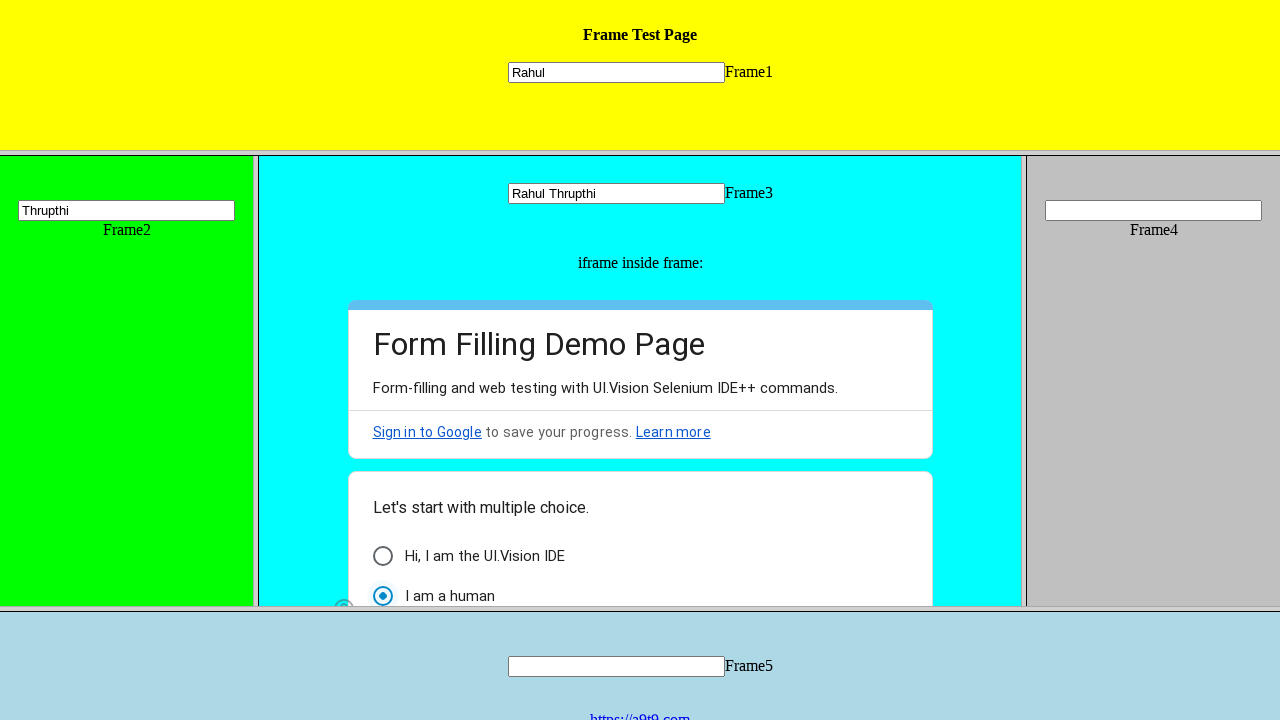

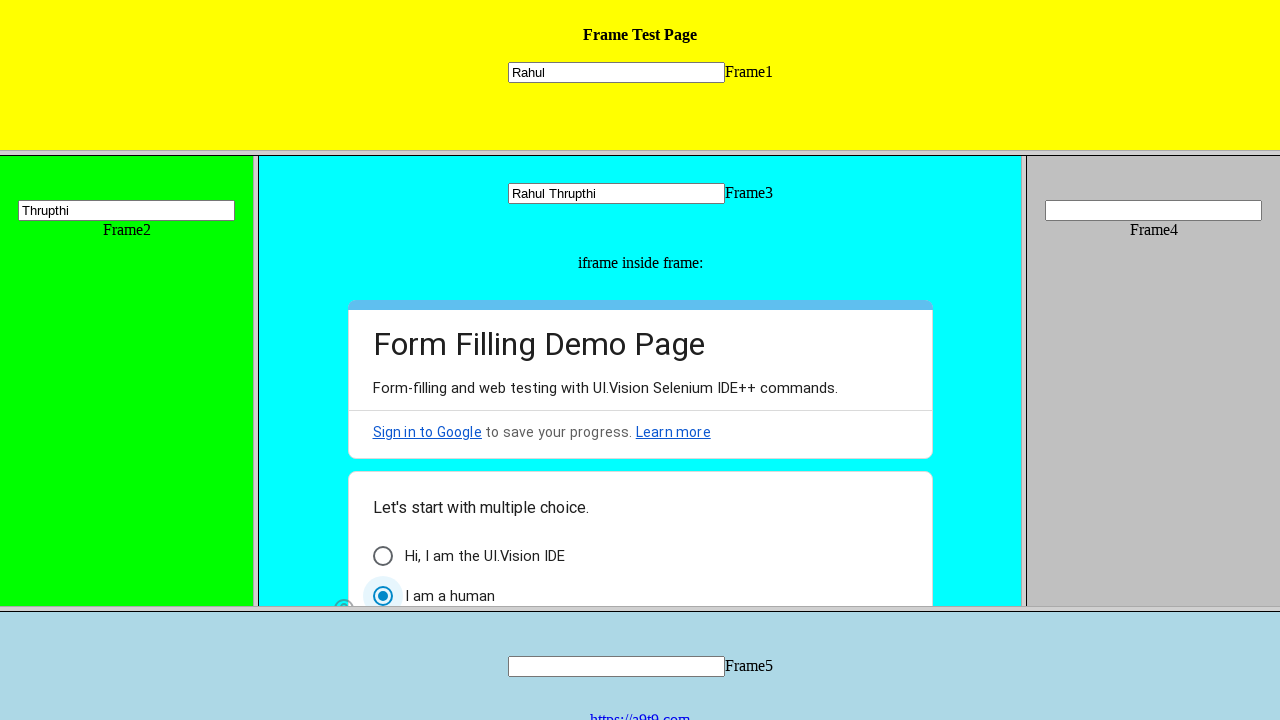